Tests handling of a JavaScript confirmation dialog by clicking a button that triggers a confirm alert and dismissing it, then verifying the cancel result

Starting URL: https://practice.cydeo.com/javascript_alerts

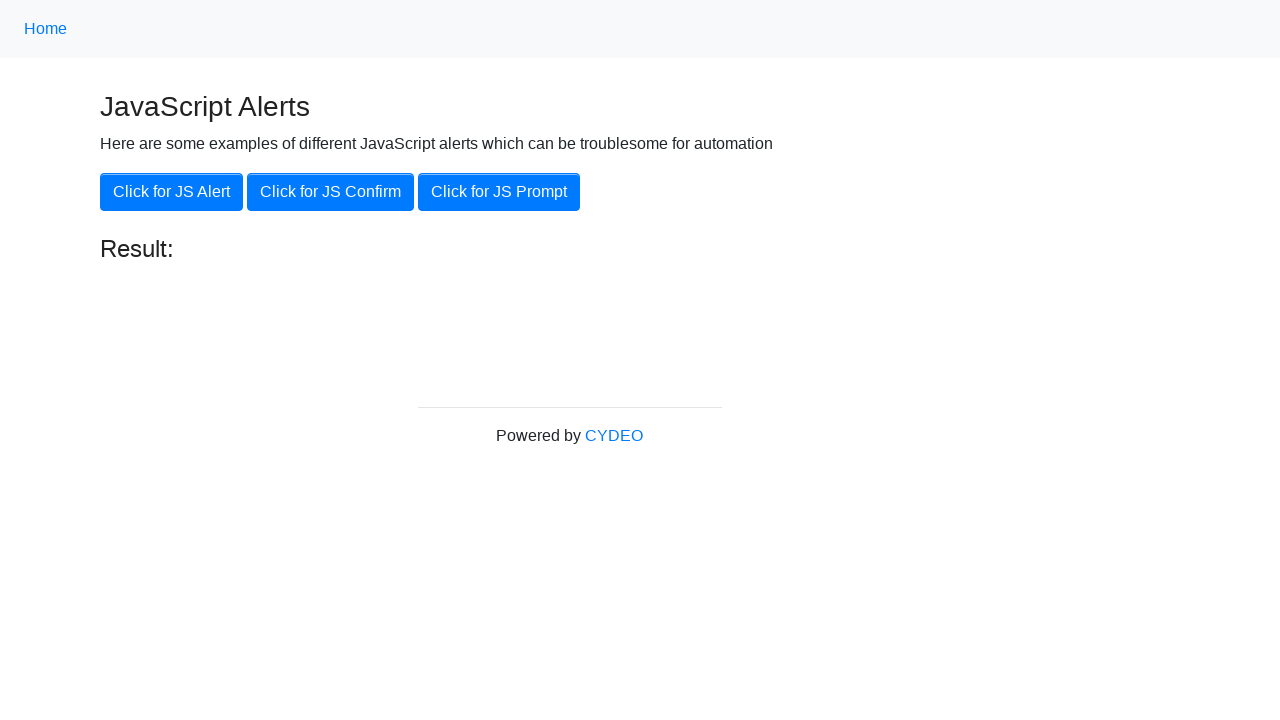

Set up dialog handler to dismiss confirmation dialog
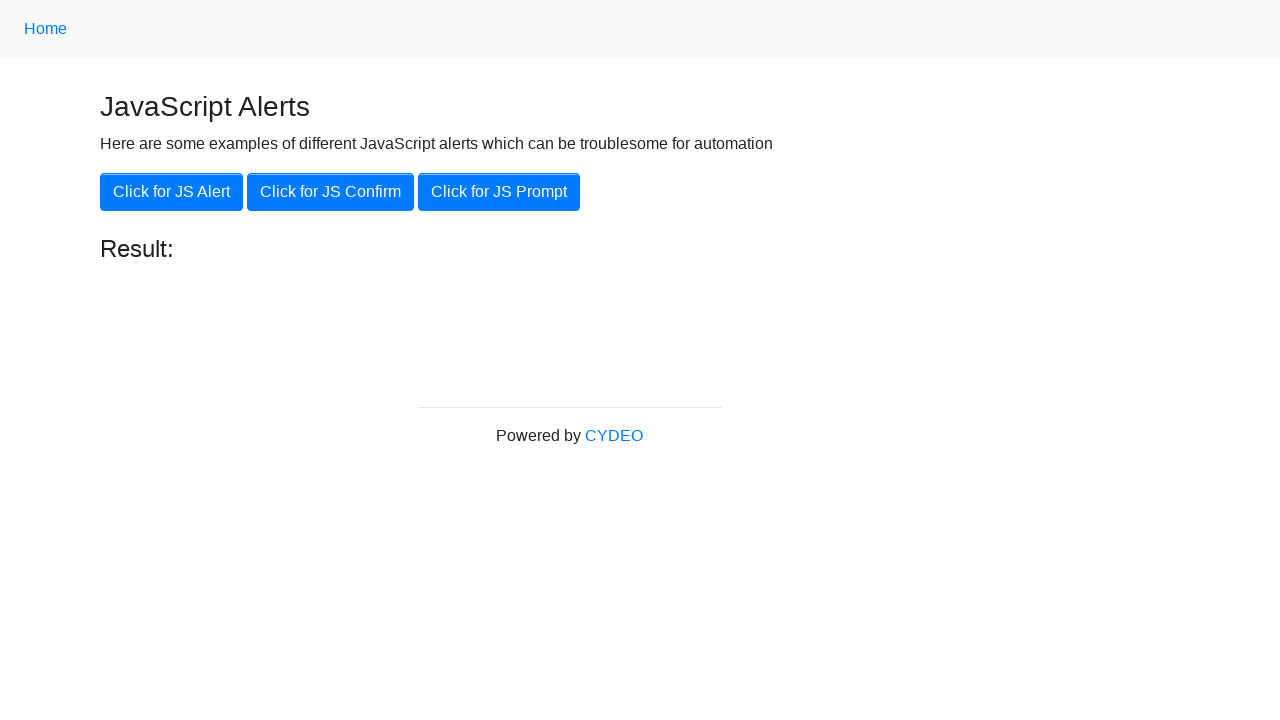

Clicked second button to trigger JavaScript confirm dialog at (330, 192) on xpath=//button[@class='btn btn-primary'][2]
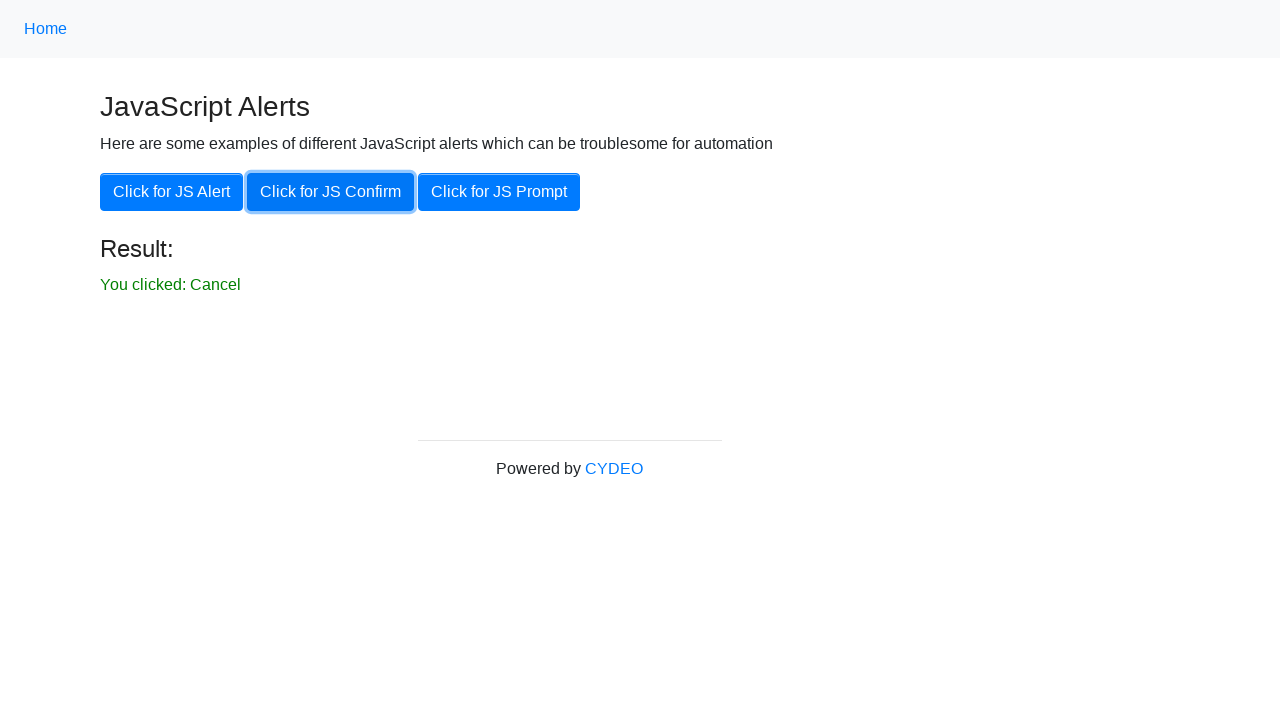

Waited for result message to appear
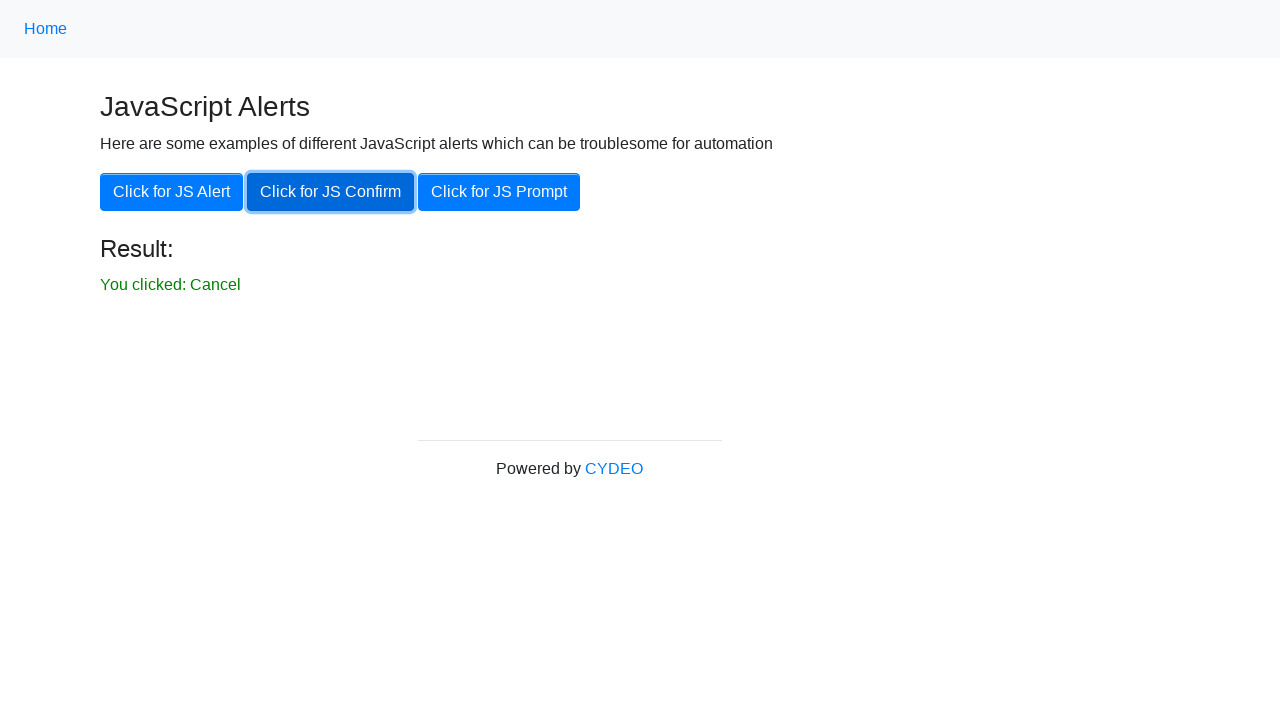

Retrieved result message text
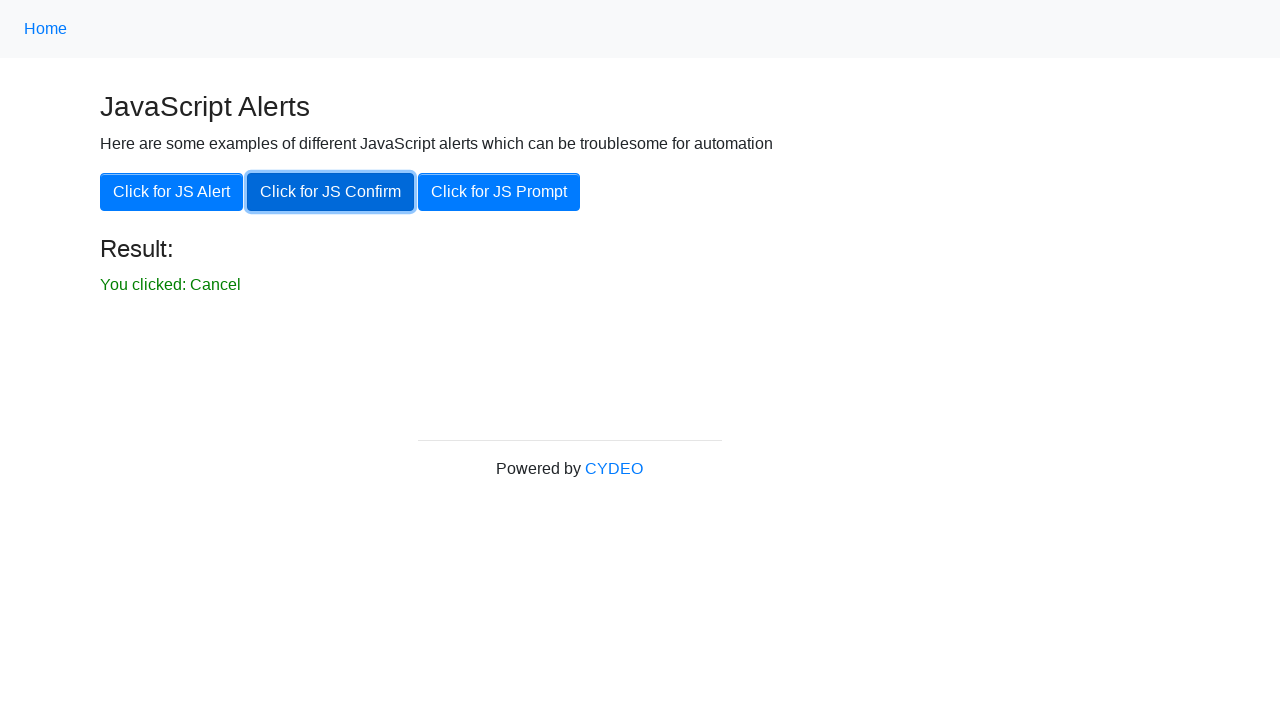

Verified that result message displays 'You clicked: Cancel'
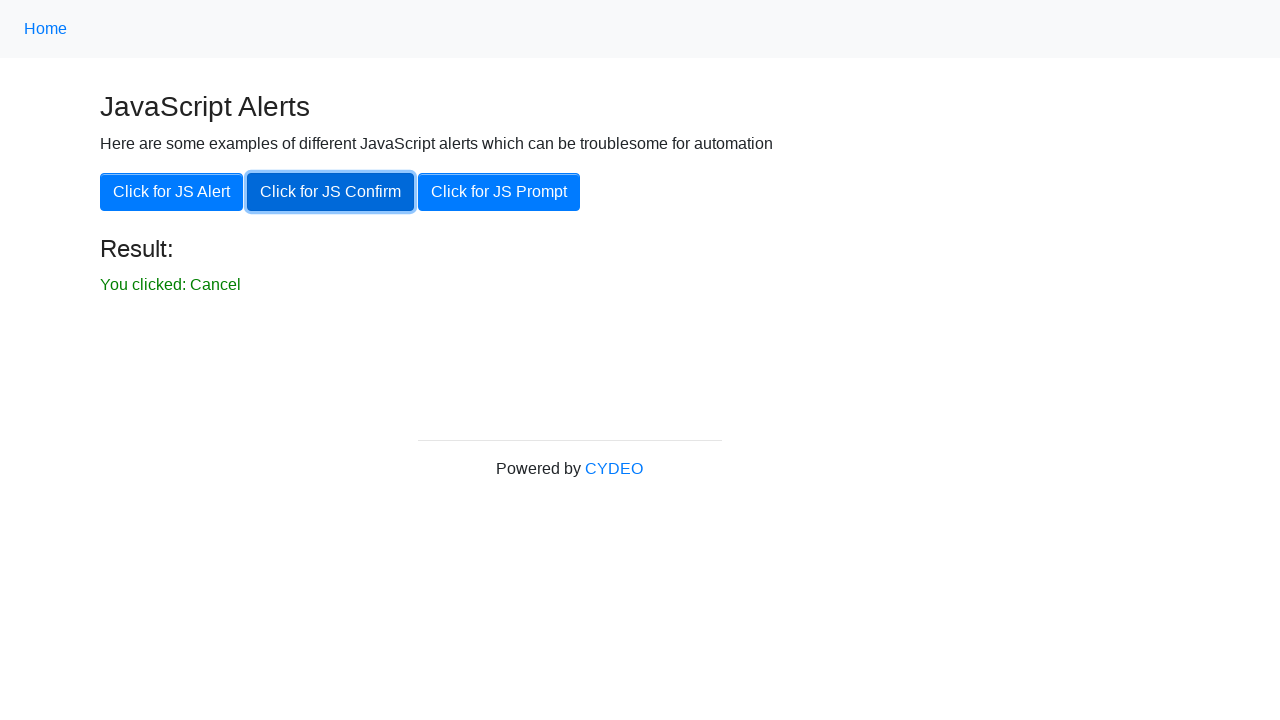

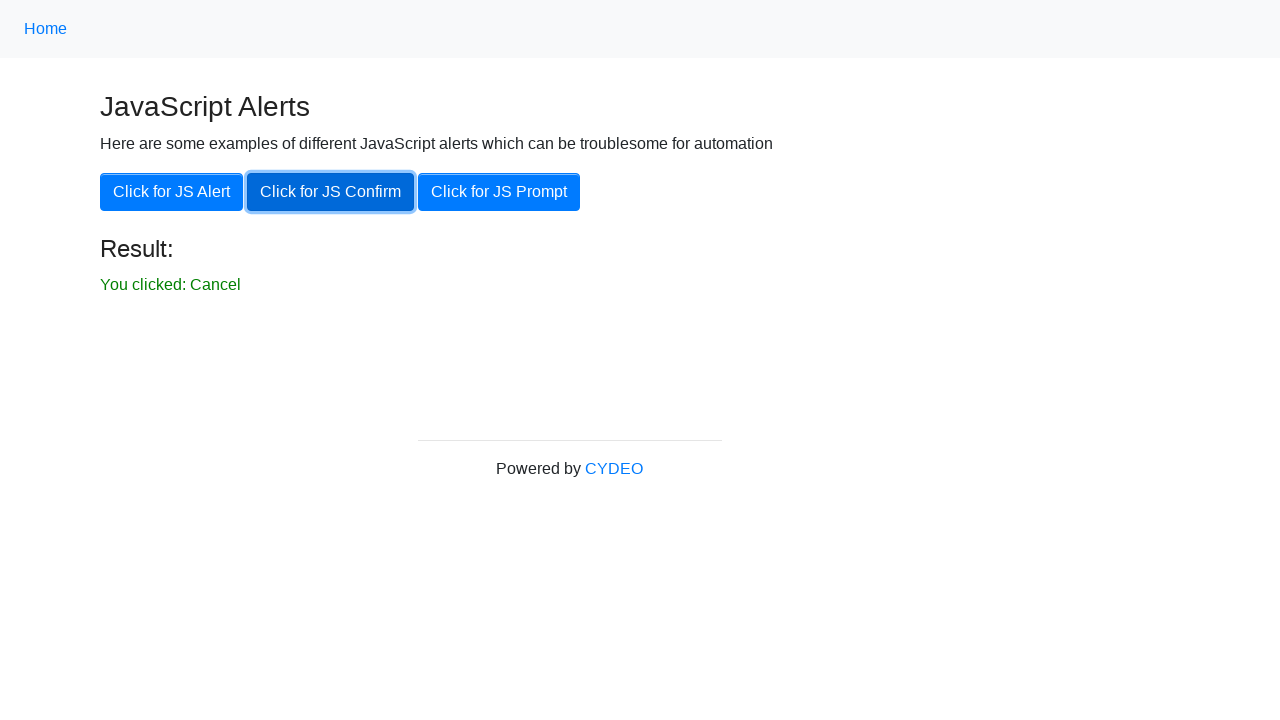